Tests navigation on jQuery UI website by selecting different interaction tabs (Sortable and Resizable) from the sidebar menu

Starting URL: https://jqueryui.com/

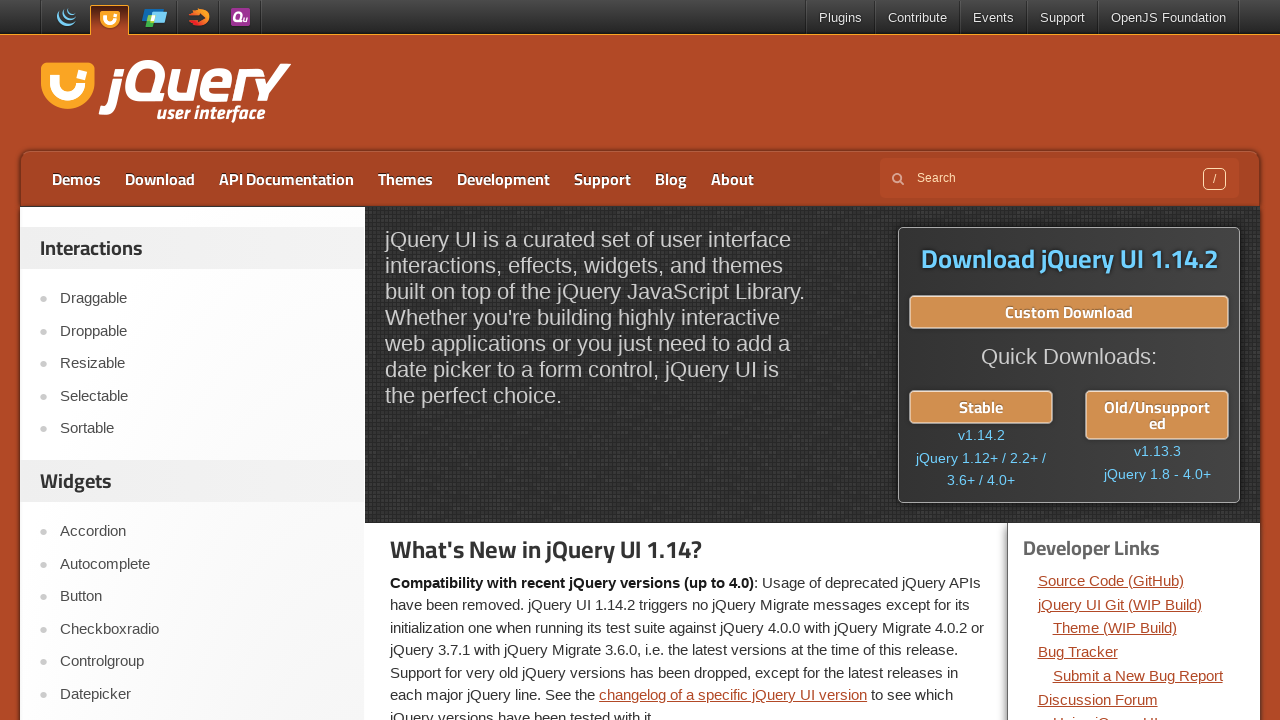

Clicked on 'Sortable' tab in the interactions sidebar at (202, 429) on xpath=//div[@id='sidebar']/aside[1]/ul/li >> text=Sortable
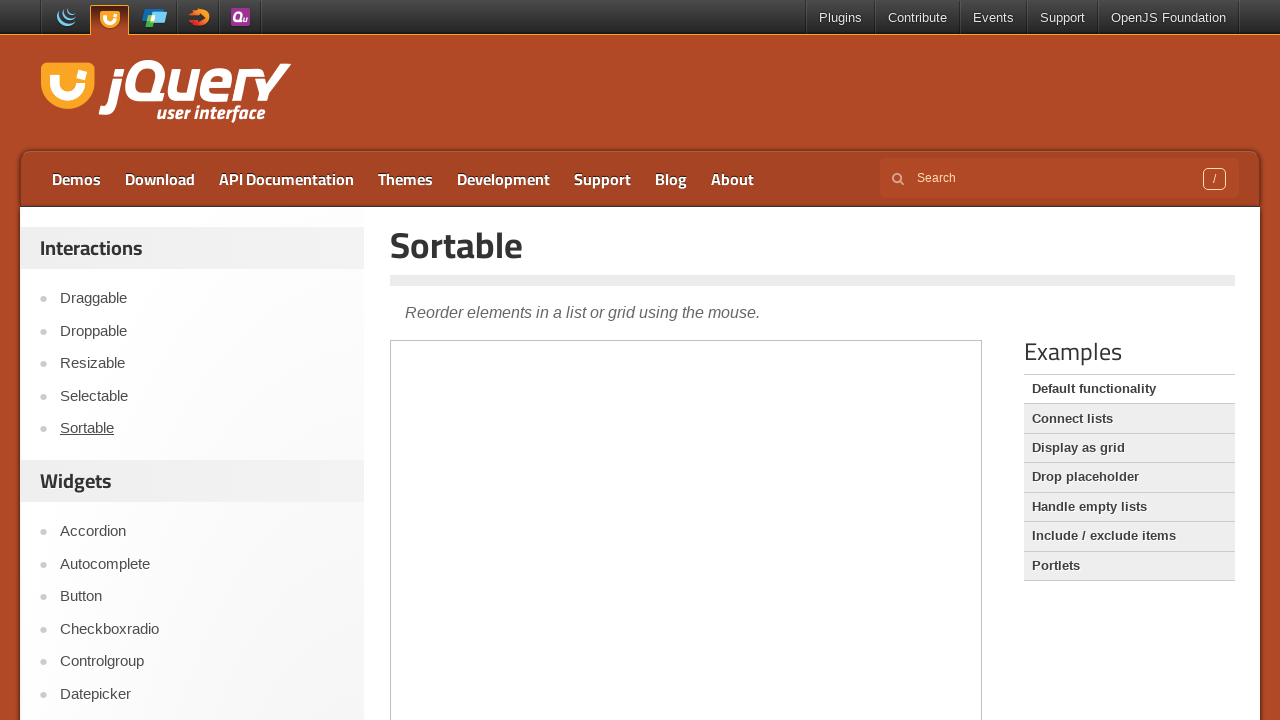

Waited for page to load
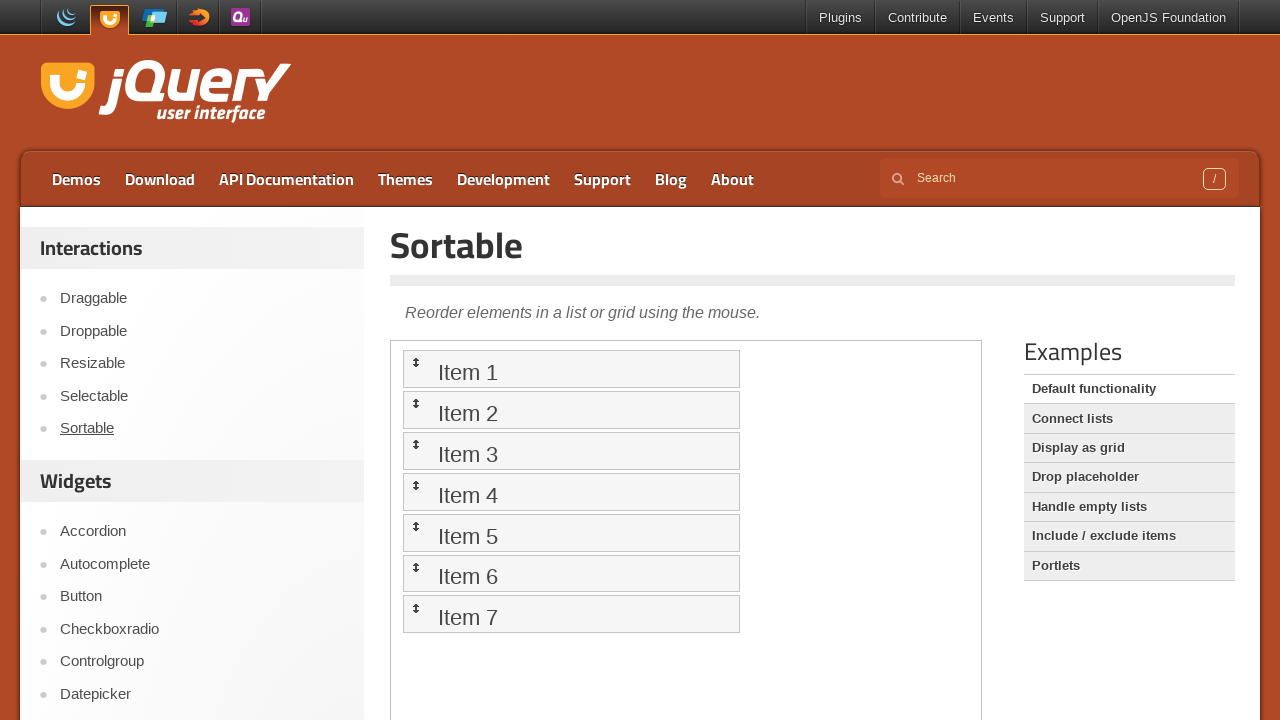

Clicked on 'Resizable' tab in the interactions sidebar at (202, 364) on xpath=//div[@id='sidebar']/aside[1]/ul/li >> text=Resizable
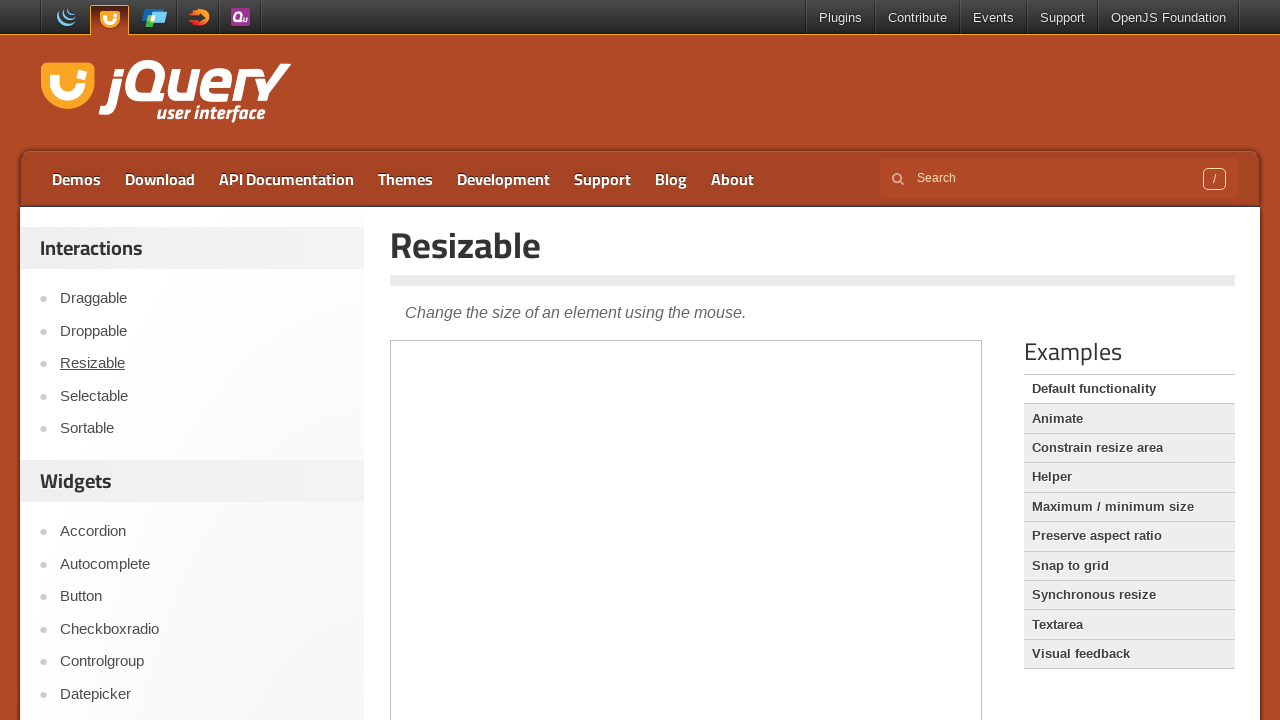

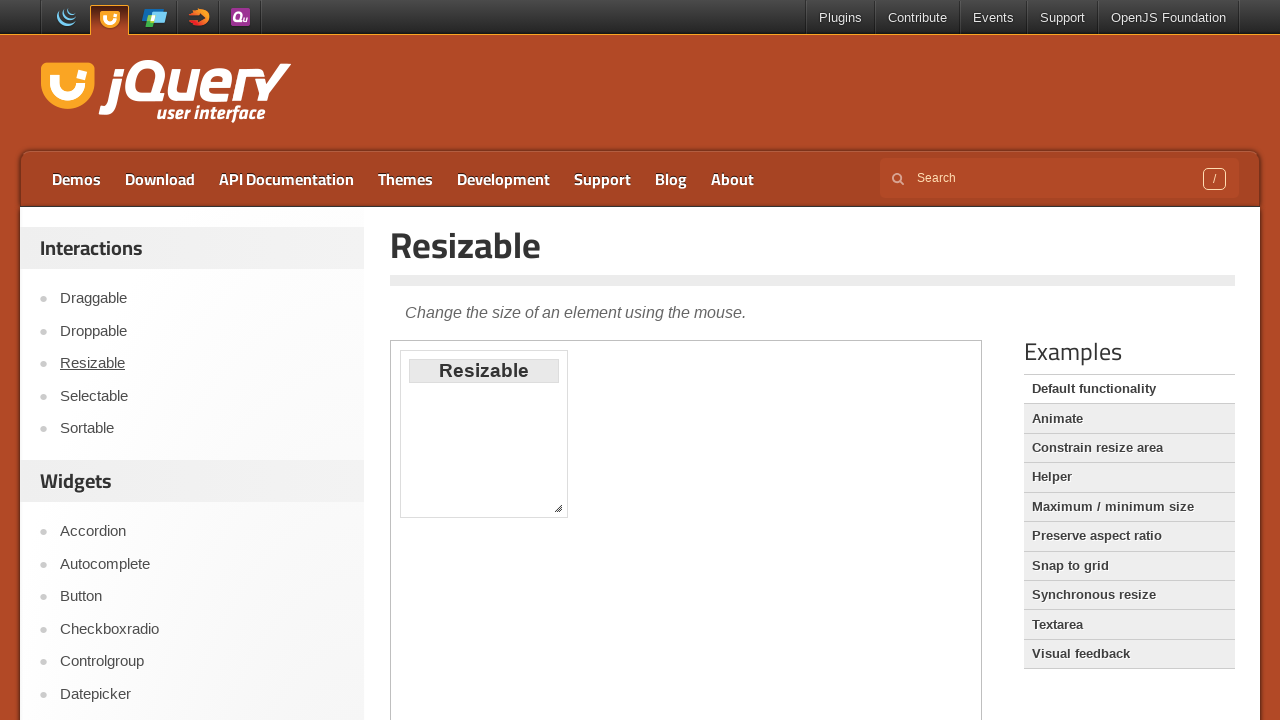